Tests navigation to the Team page by clicking the team link

Starting URL: https://www.99-bottles-of-beer.net/

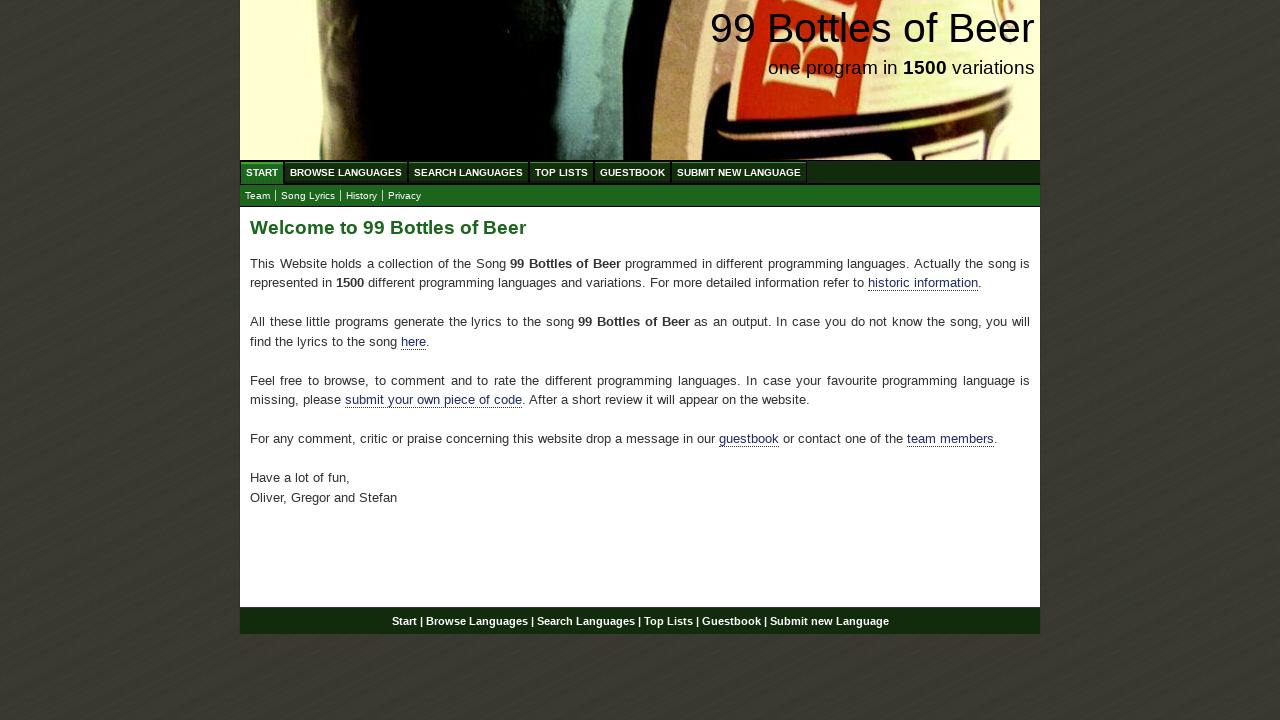

Clicked on the Team link at (258, 196) on a[href='team.html']
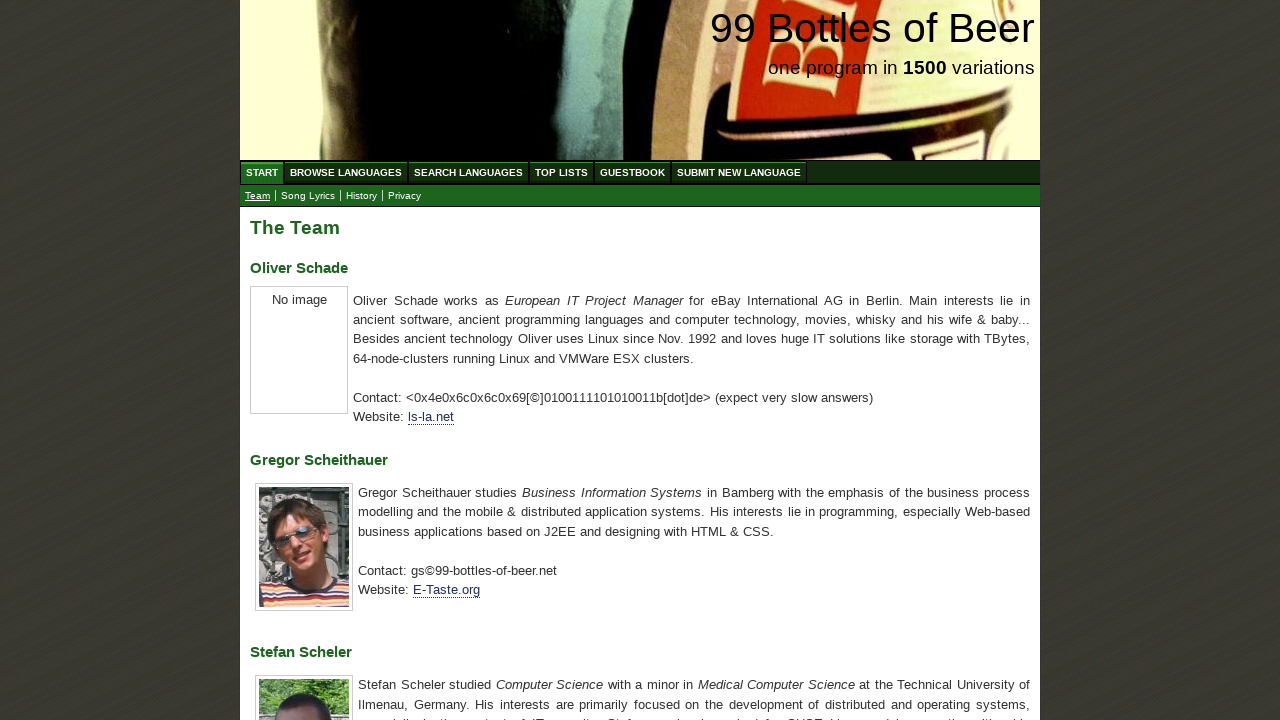

Navigation to Team page completed
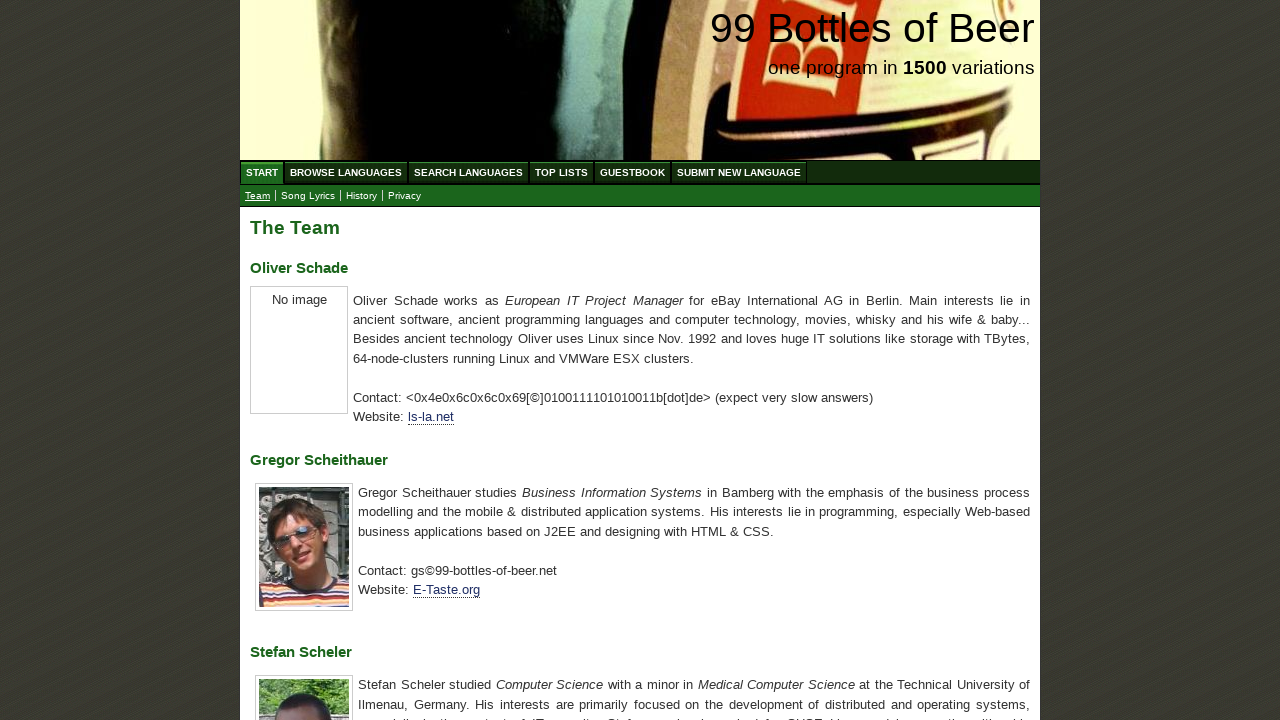

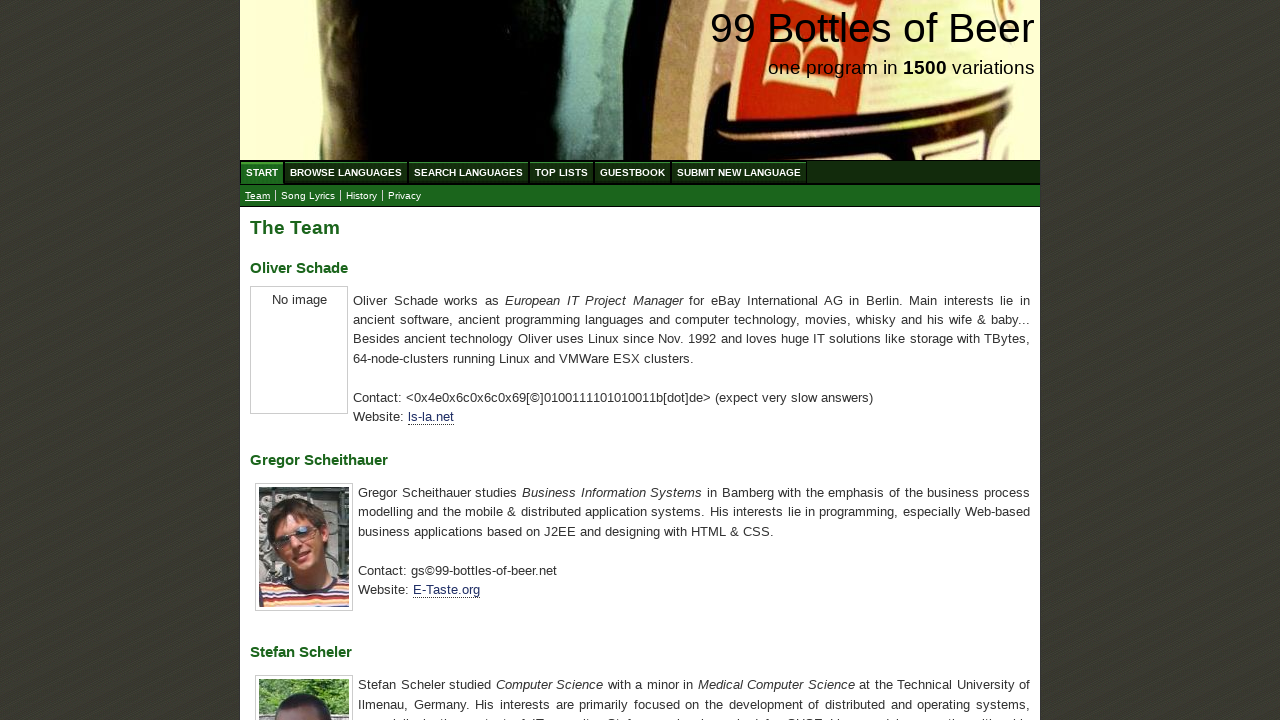